Tests A/B test opt-out by visiting the split testing page, checking if in an A/B test group, adding an opt-out cookie, refreshing, and verifying the page shows "No A/B Test"

Starting URL: http://the-internet.herokuapp.com/abtest

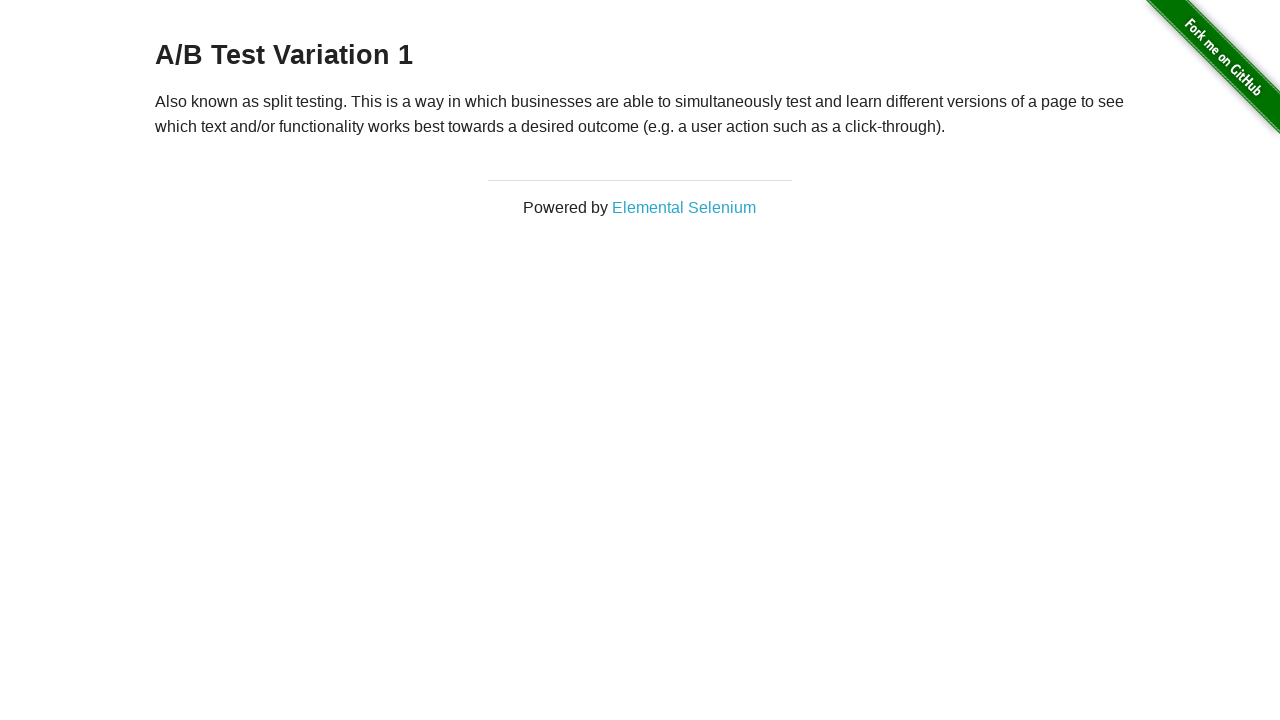

Retrieved heading text to check A/B test group
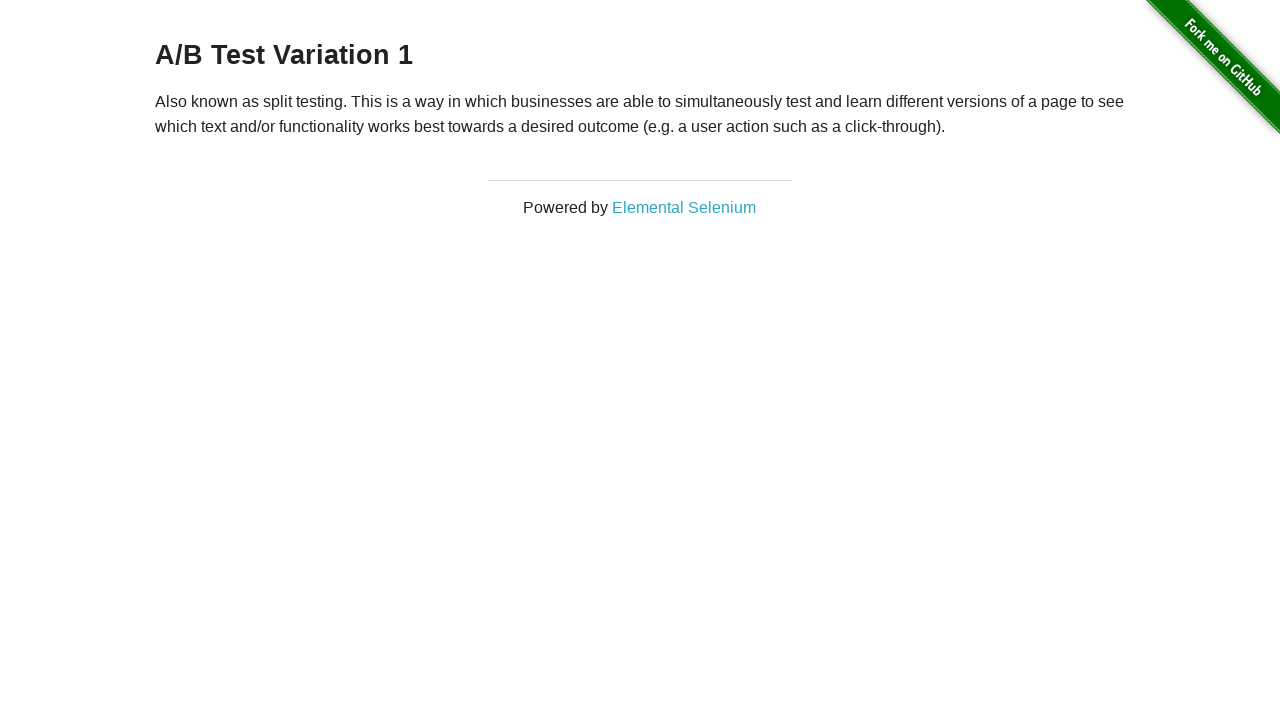

Added optimizelyOptOut cookie to opt out of A/B test
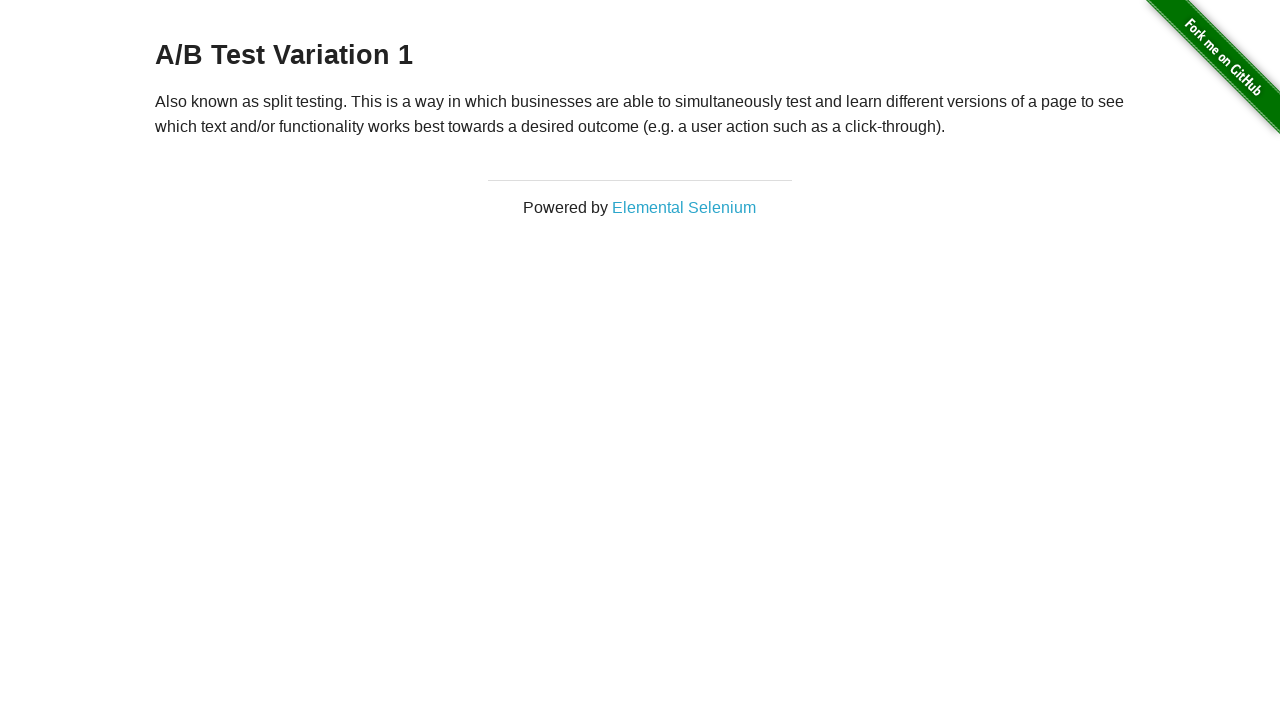

Reloaded page after adding opt-out cookie
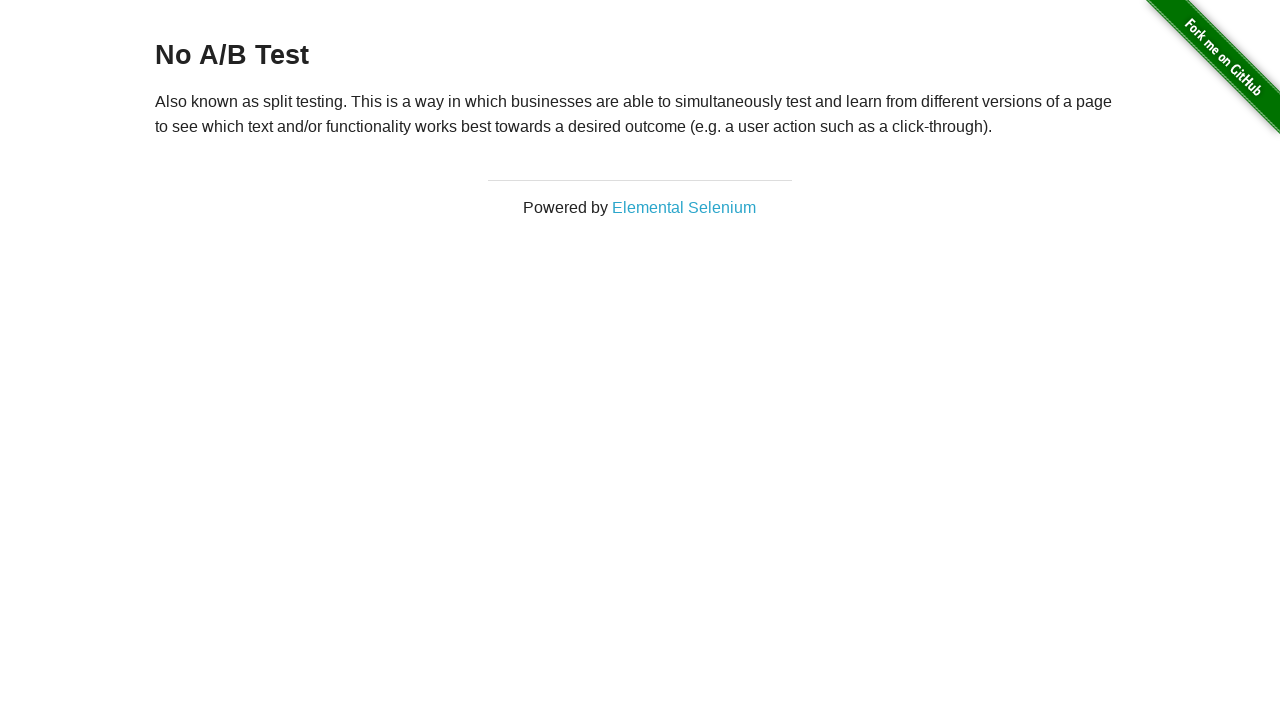

Waited for heading element to load
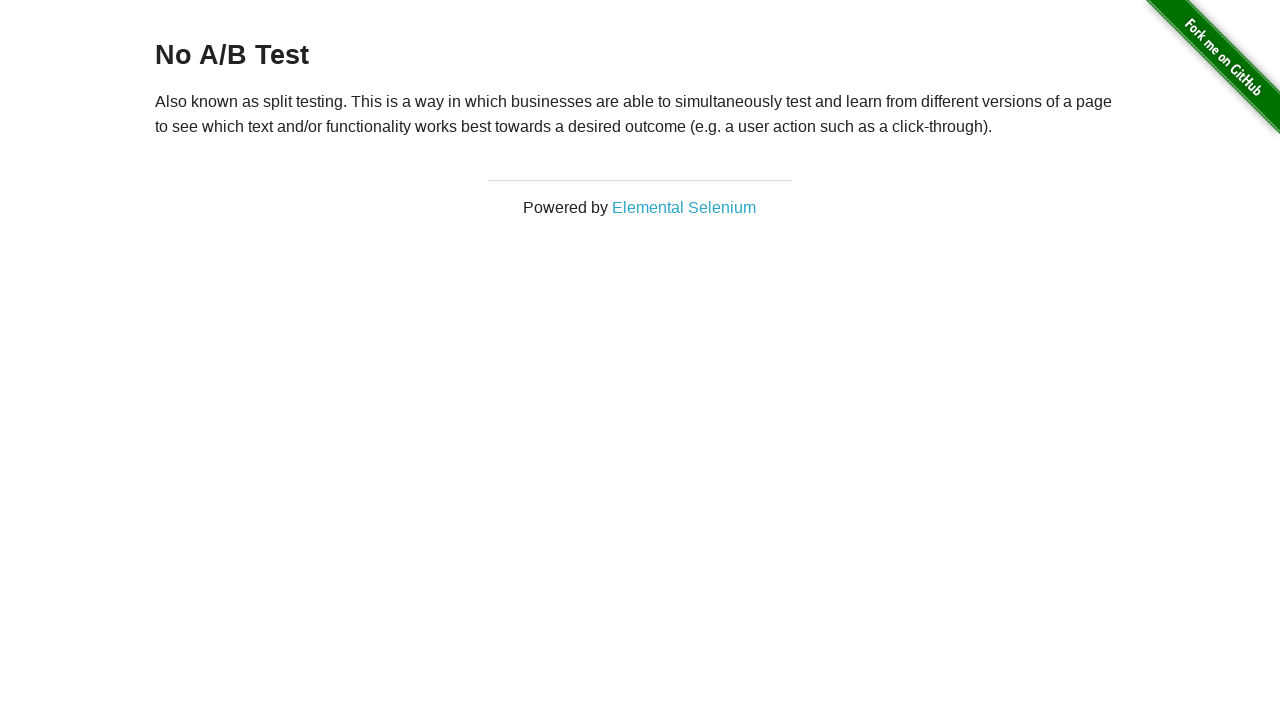

Verified page displays 'No A/B Test' after opt-out
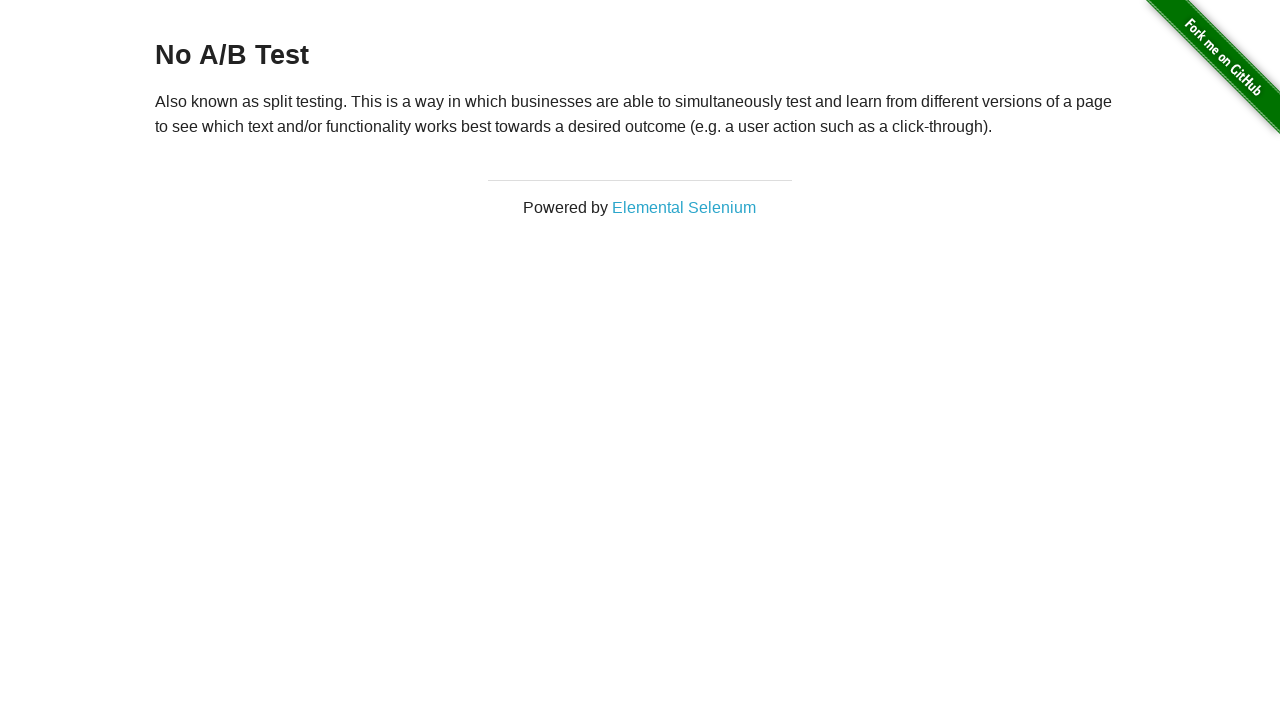

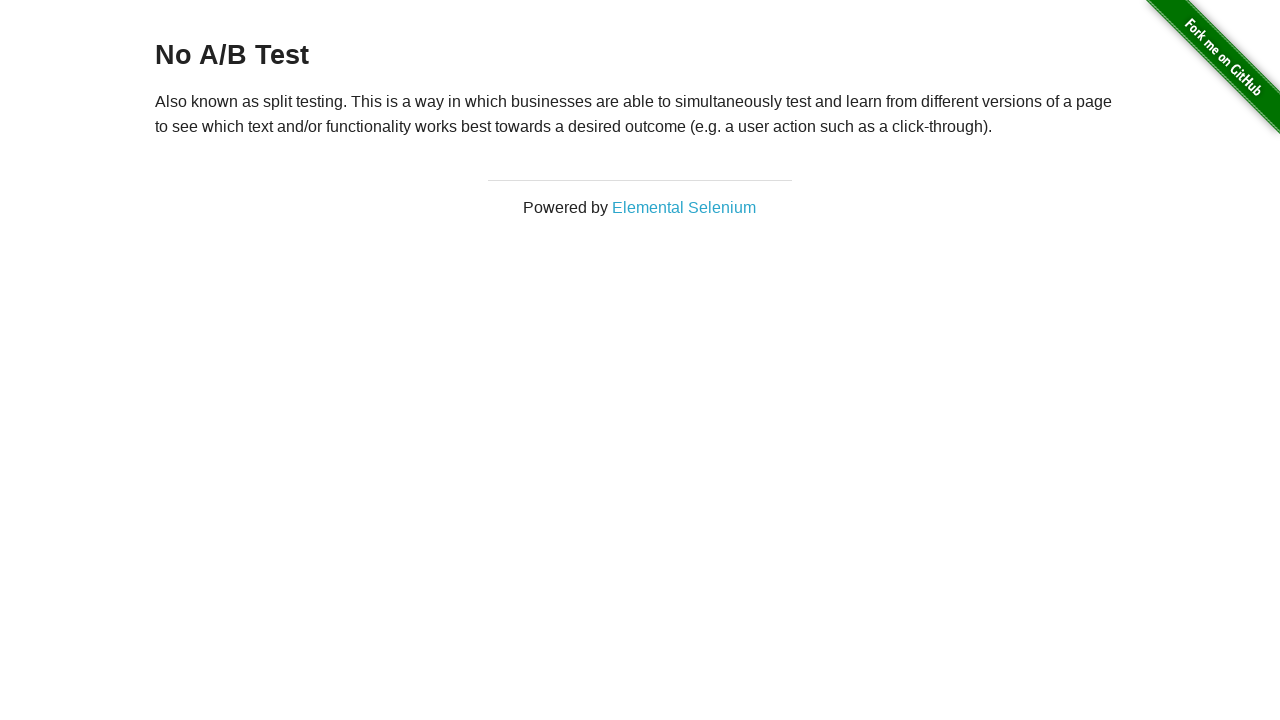